Tests alert handling functionality by clicking a button to trigger an alert and accepting it

Starting URL: http://demo.automationtesting.in/Alerts.html

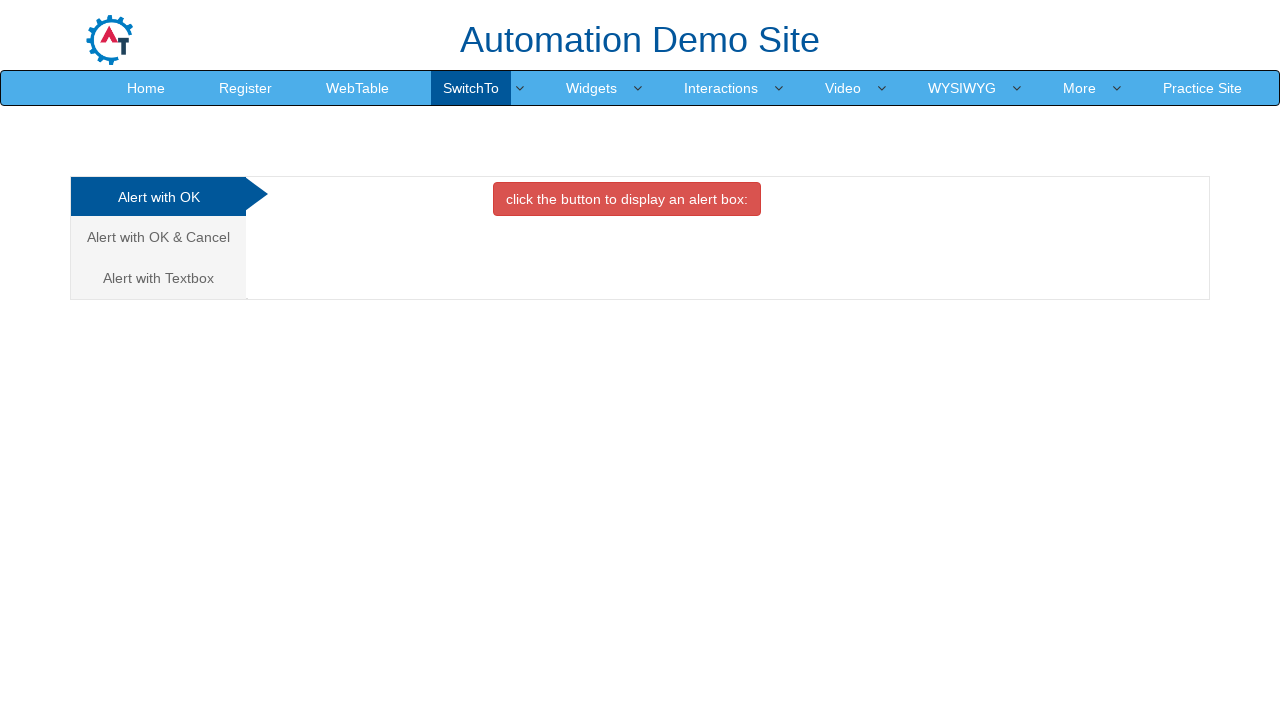

Clicked button to trigger alert at (627, 199) on button.btn.btn-danger
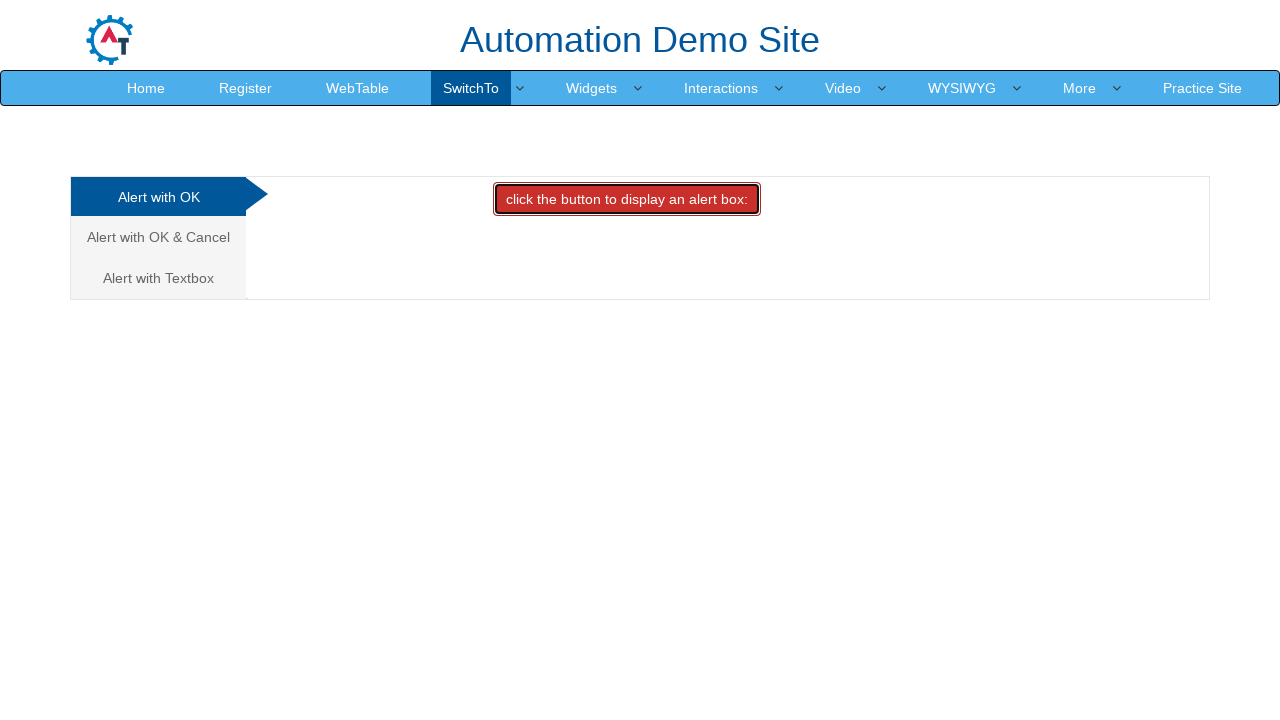

Set up dialog handler to accept alerts
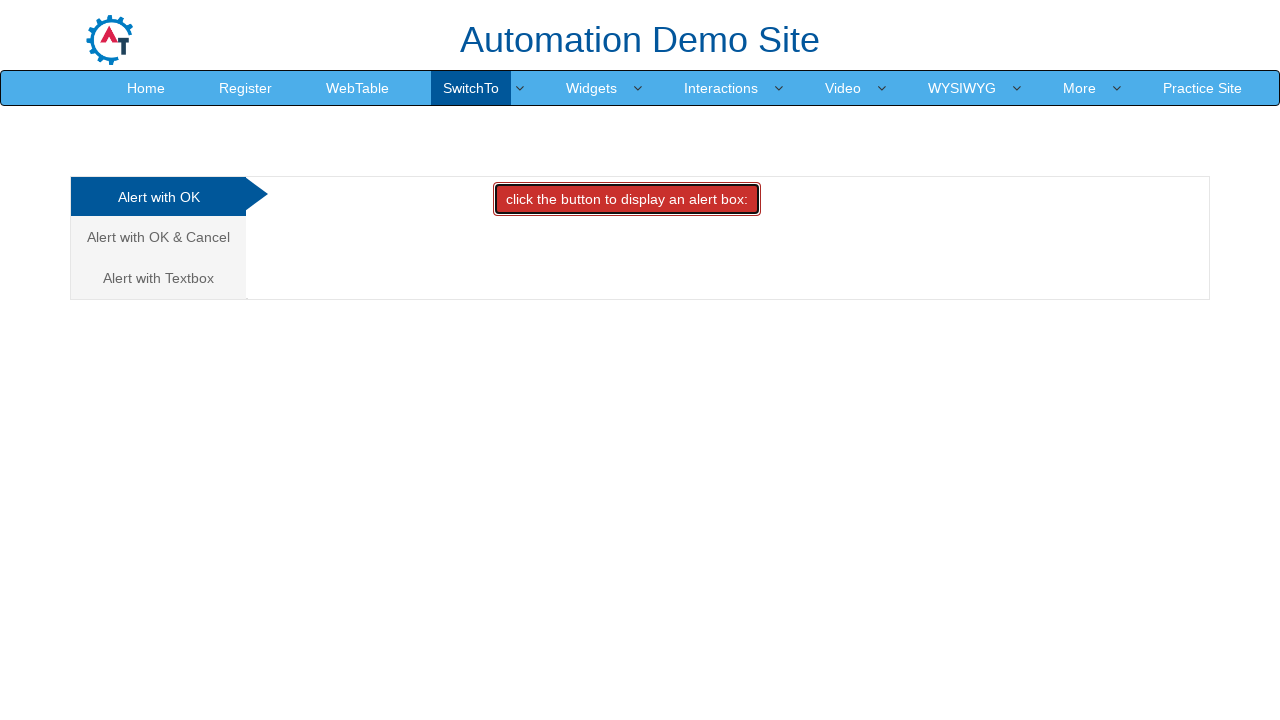

Clicked button again to trigger alert with handler in place at (627, 199) on button.btn.btn-danger
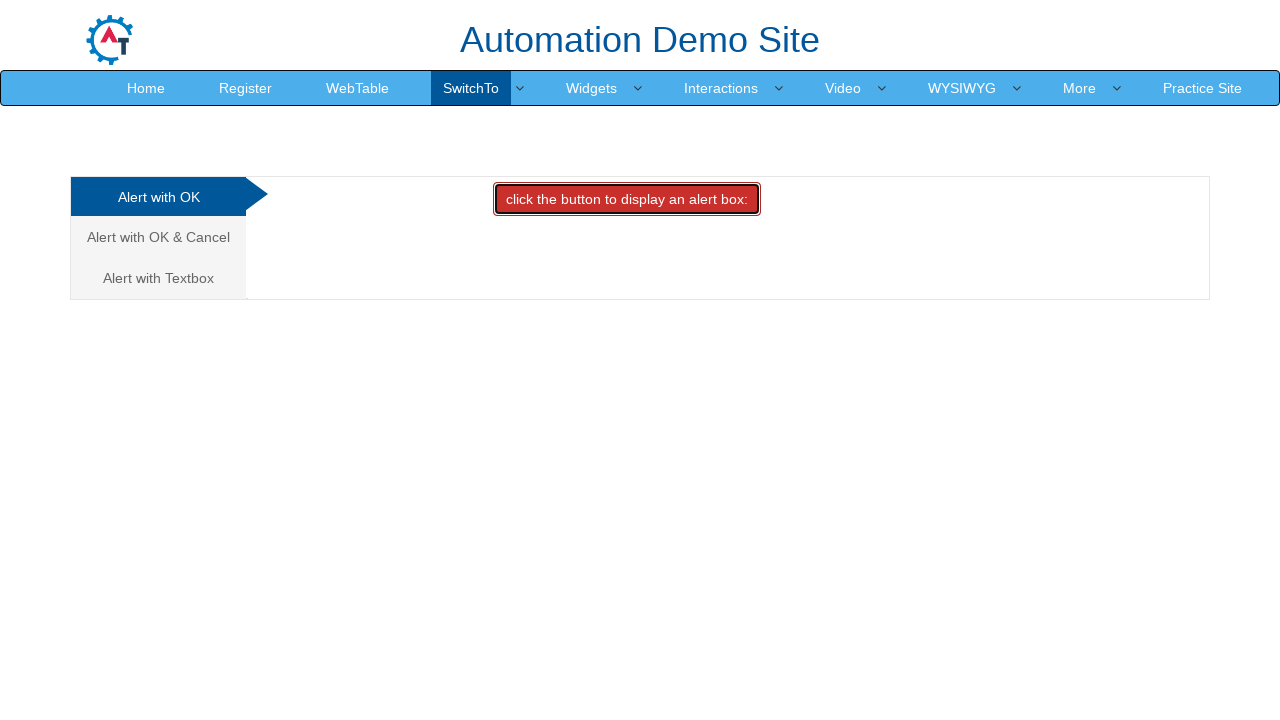

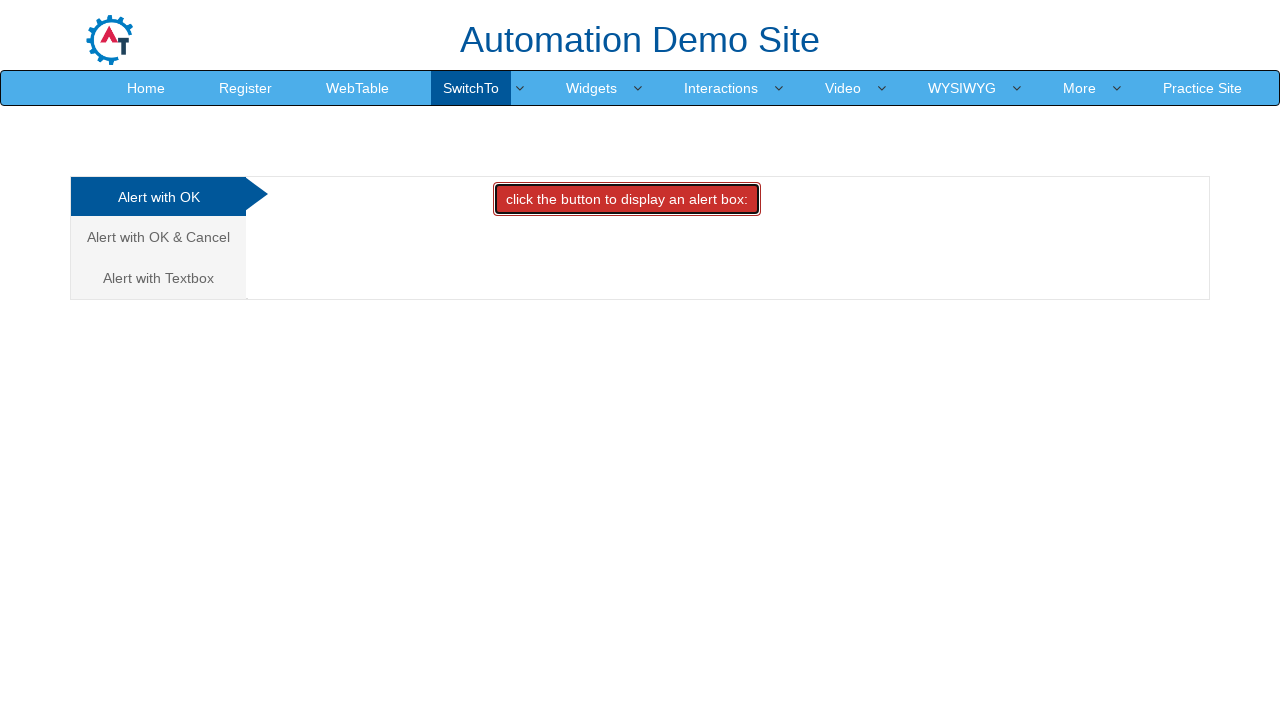